Tests that the Clear completed button appears with correct text when items are marked complete

Starting URL: https://demo.playwright.dev/todomvc

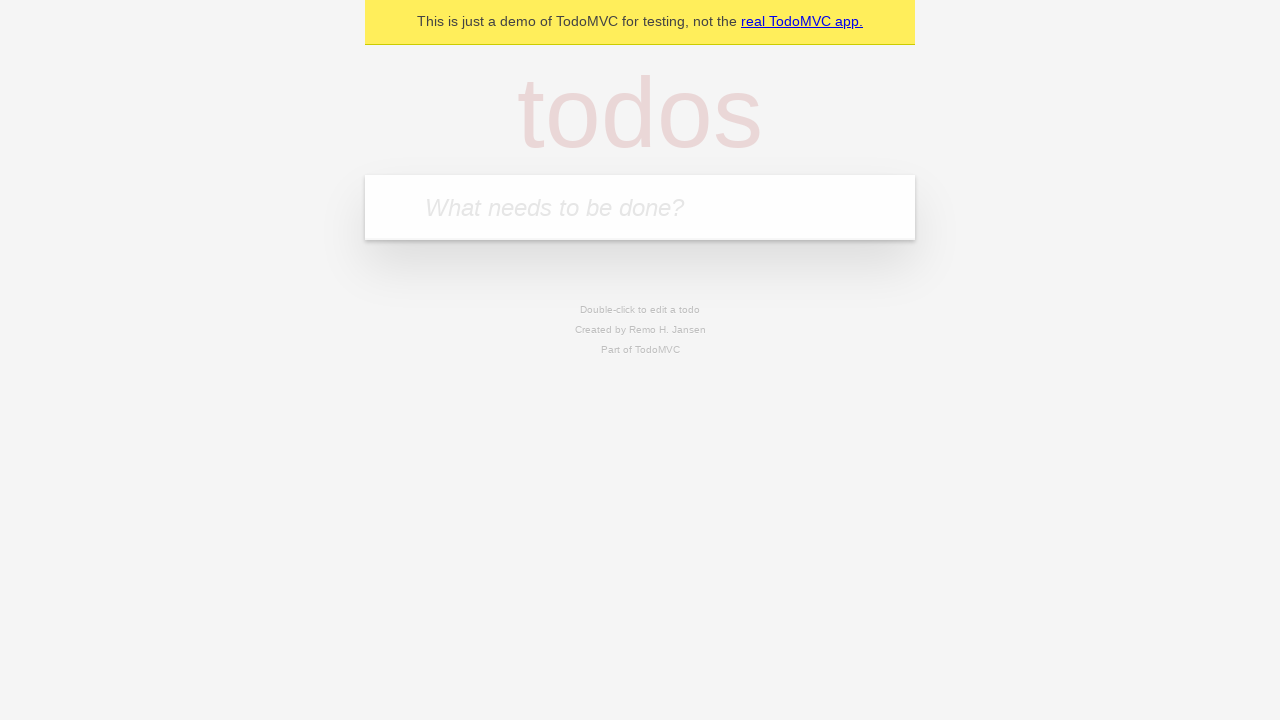

Filled todo input with 'buy some cheese' on internal:attr=[placeholder="What needs to be done?"i]
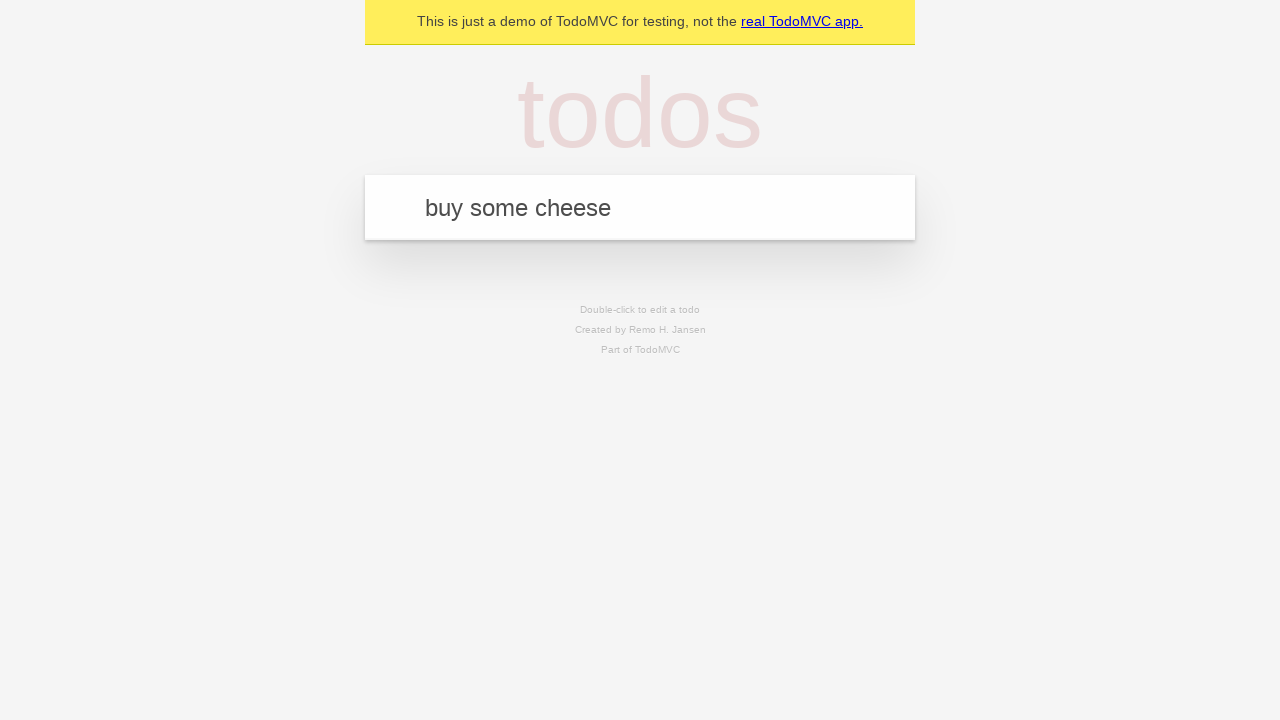

Pressed Enter to add first todo item on internal:attr=[placeholder="What needs to be done?"i]
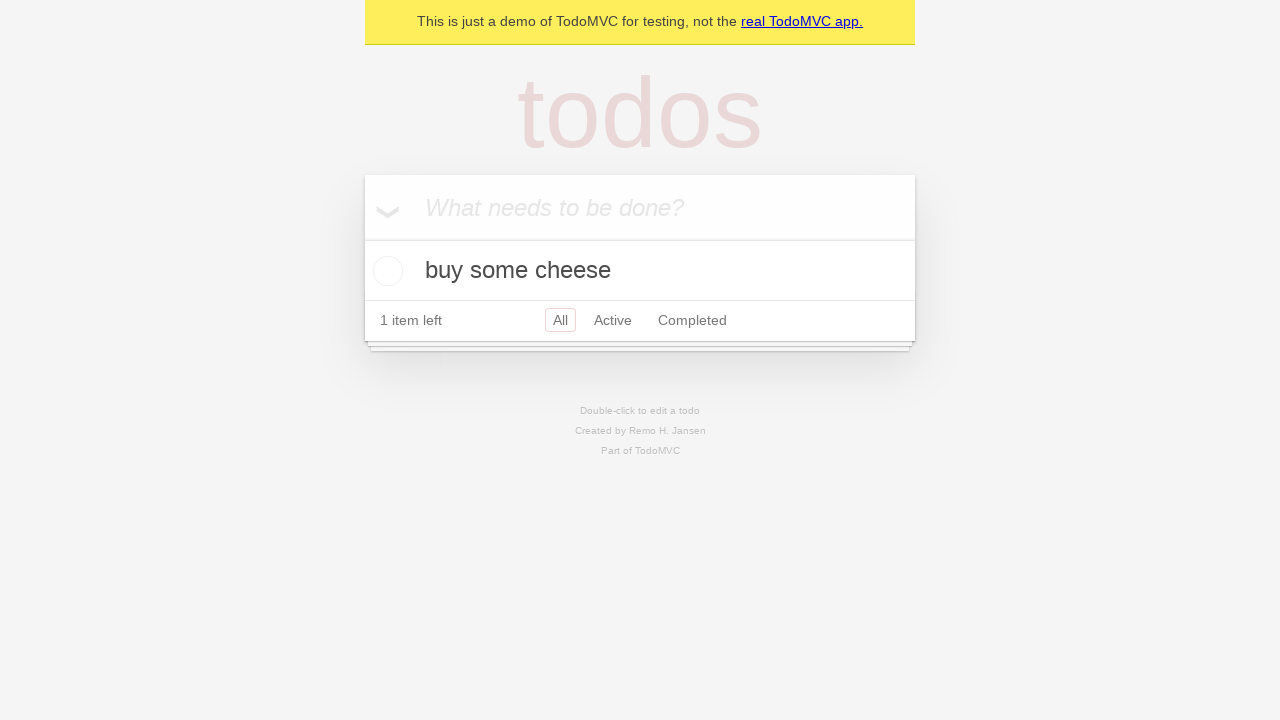

Filled todo input with 'feed the cat' on internal:attr=[placeholder="What needs to be done?"i]
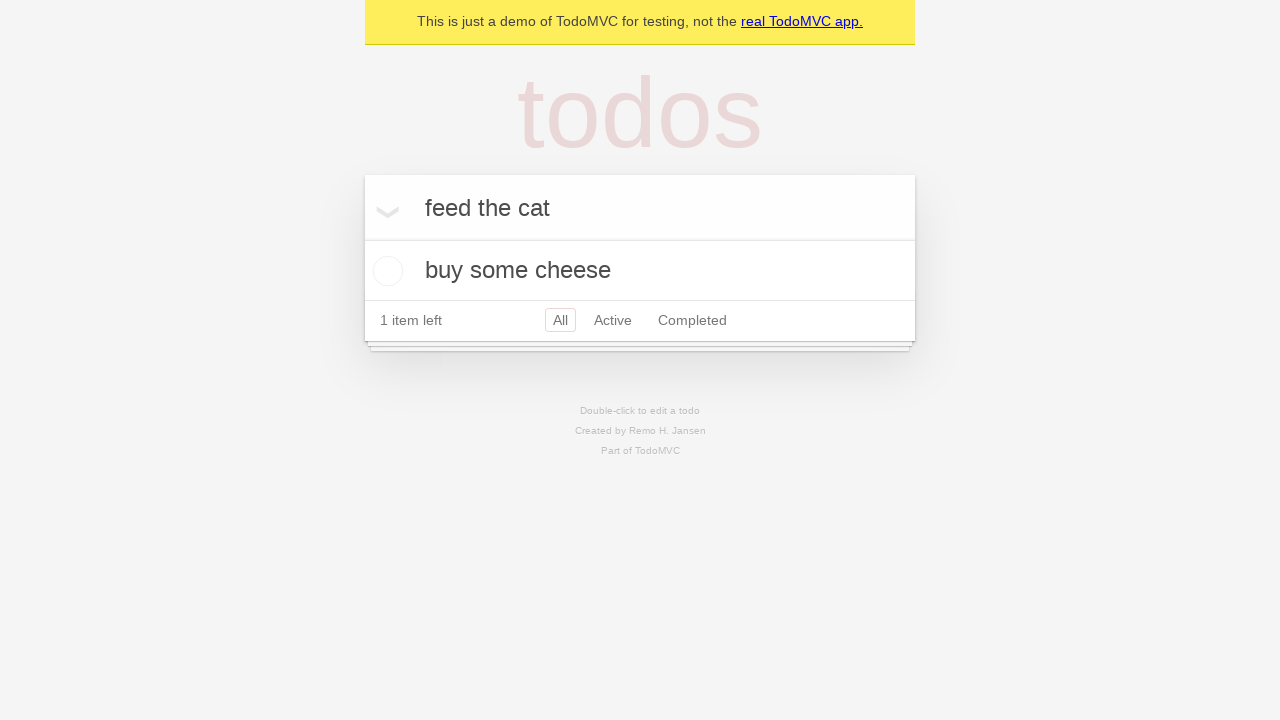

Pressed Enter to add second todo item on internal:attr=[placeholder="What needs to be done?"i]
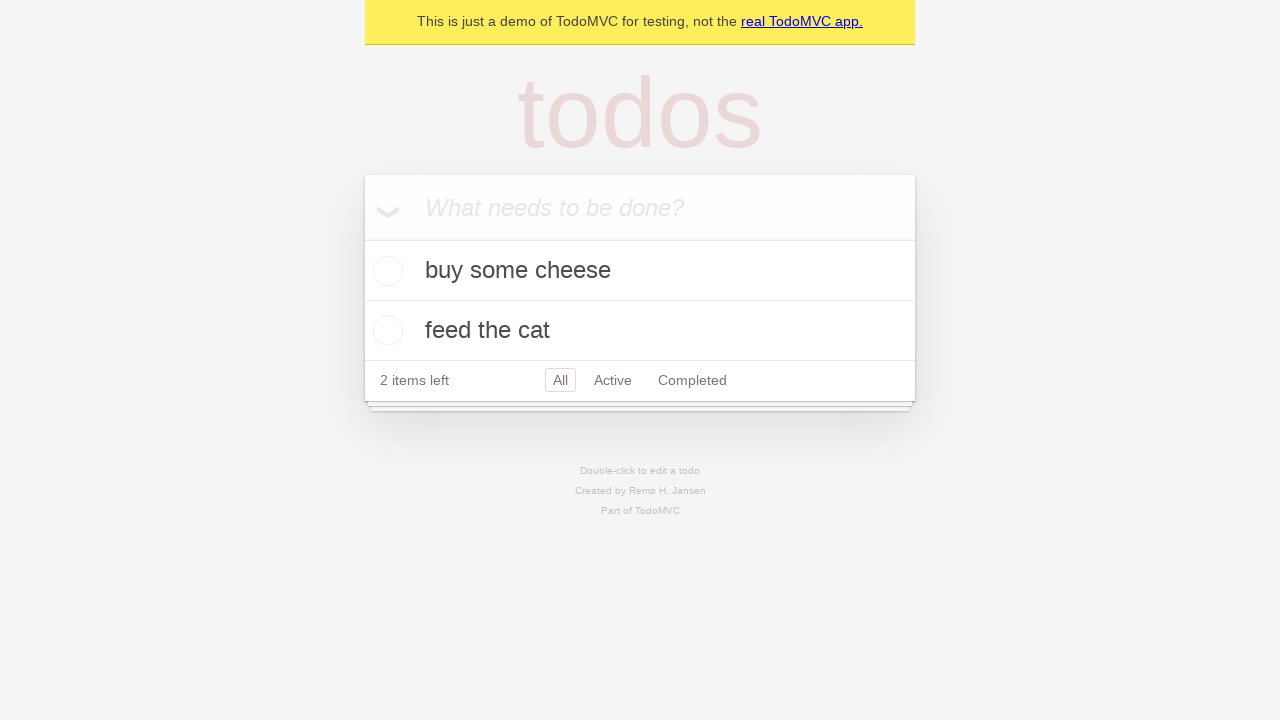

Filled todo input with 'book a doctors appointment' on internal:attr=[placeholder="What needs to be done?"i]
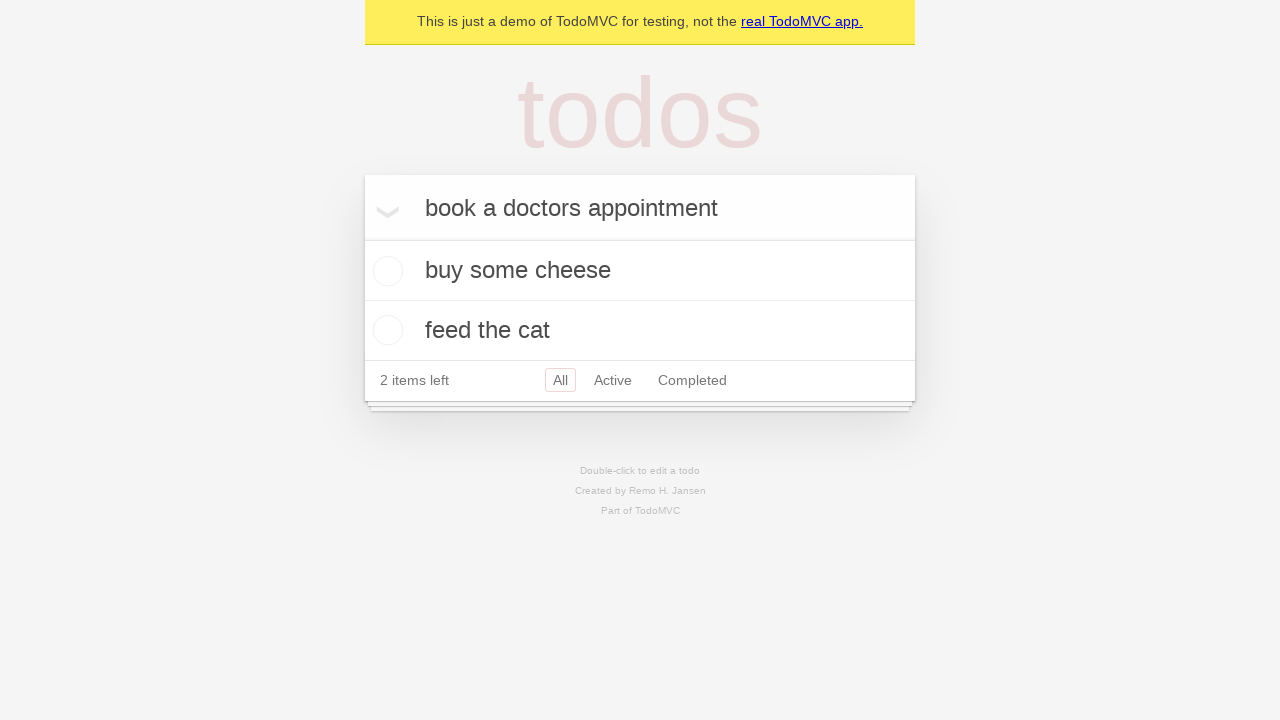

Pressed Enter to add third todo item on internal:attr=[placeholder="What needs to be done?"i]
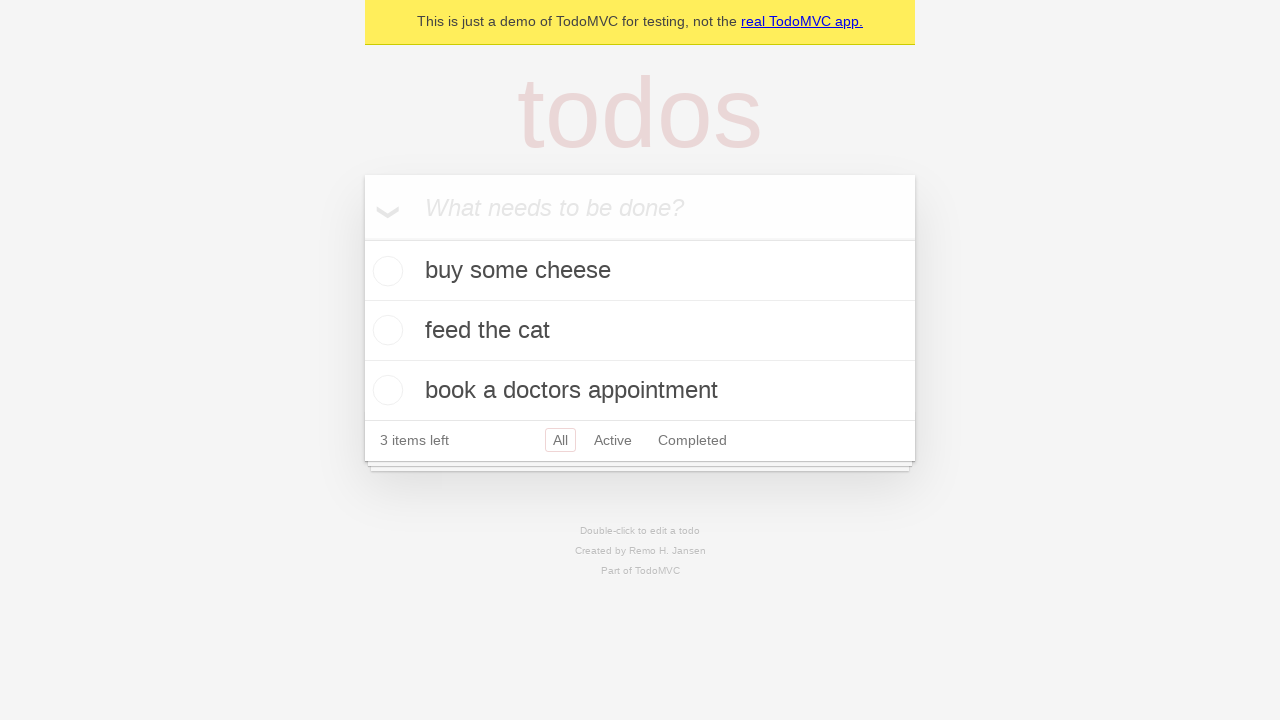

Waited for all three todo items to load
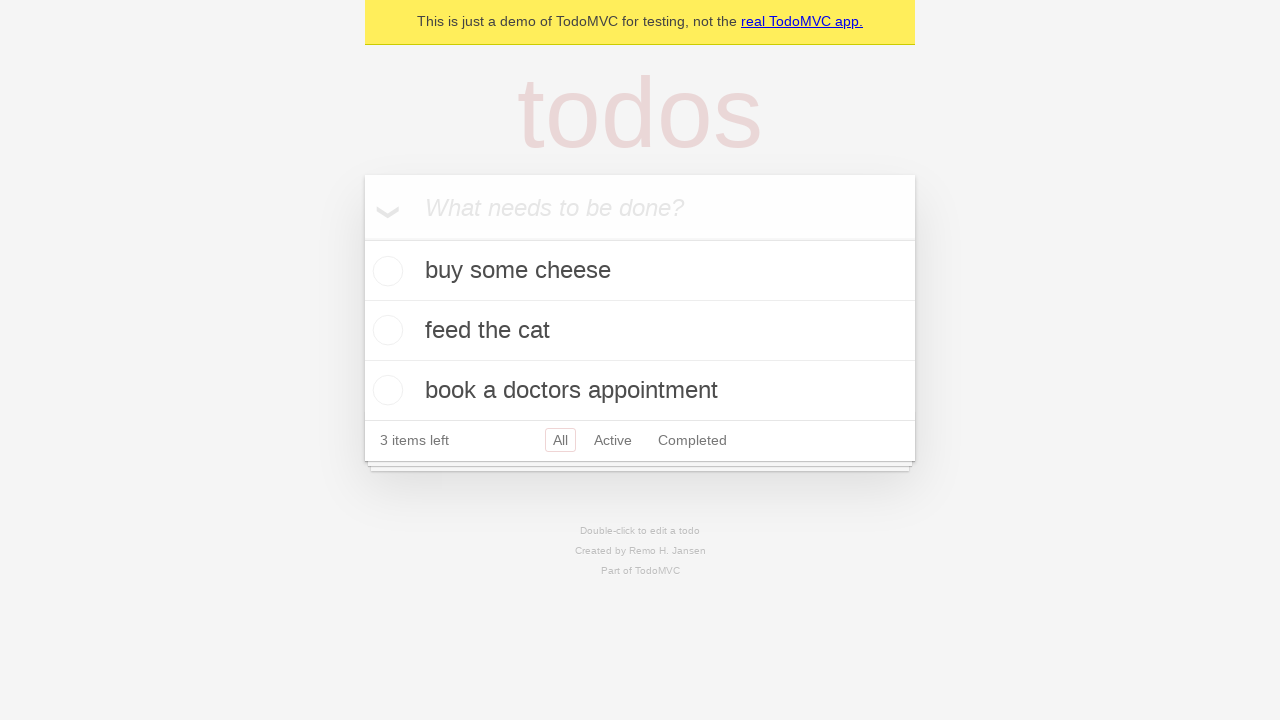

Marked first todo item as complete at (385, 271) on .todo-list li .toggle >> nth=0
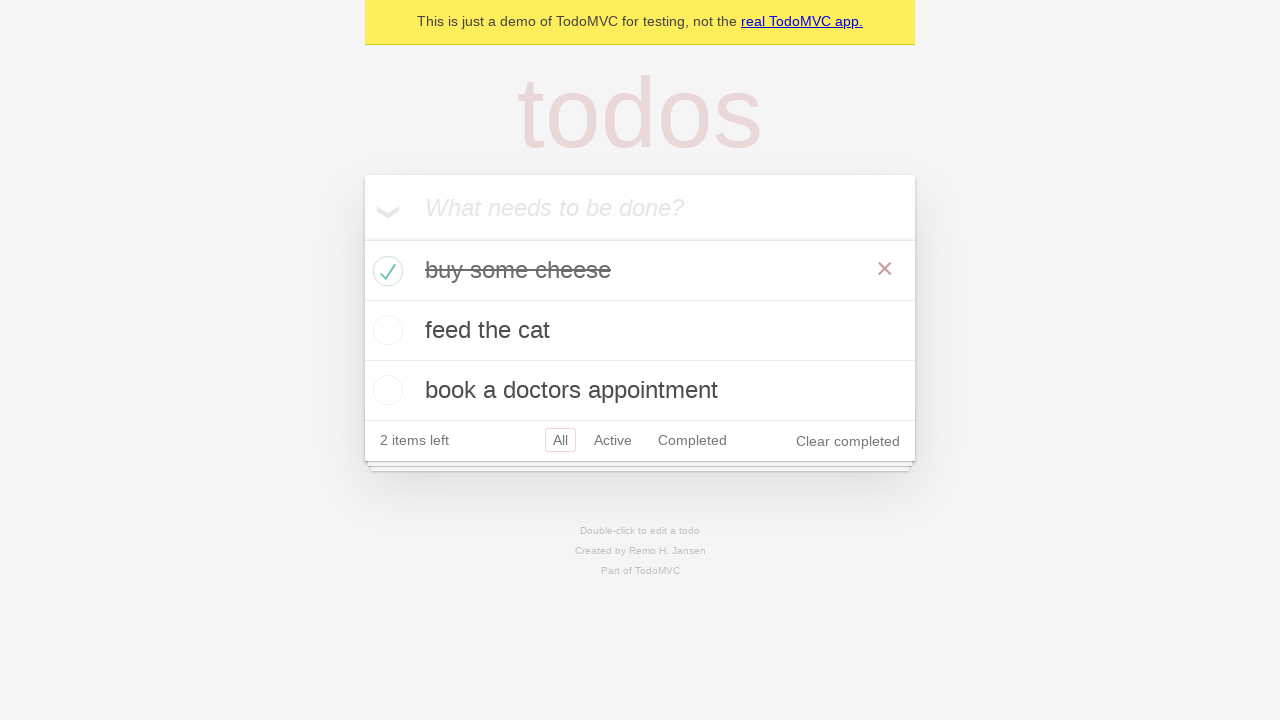

Verified 'Clear completed' button is visible and displayed with correct text
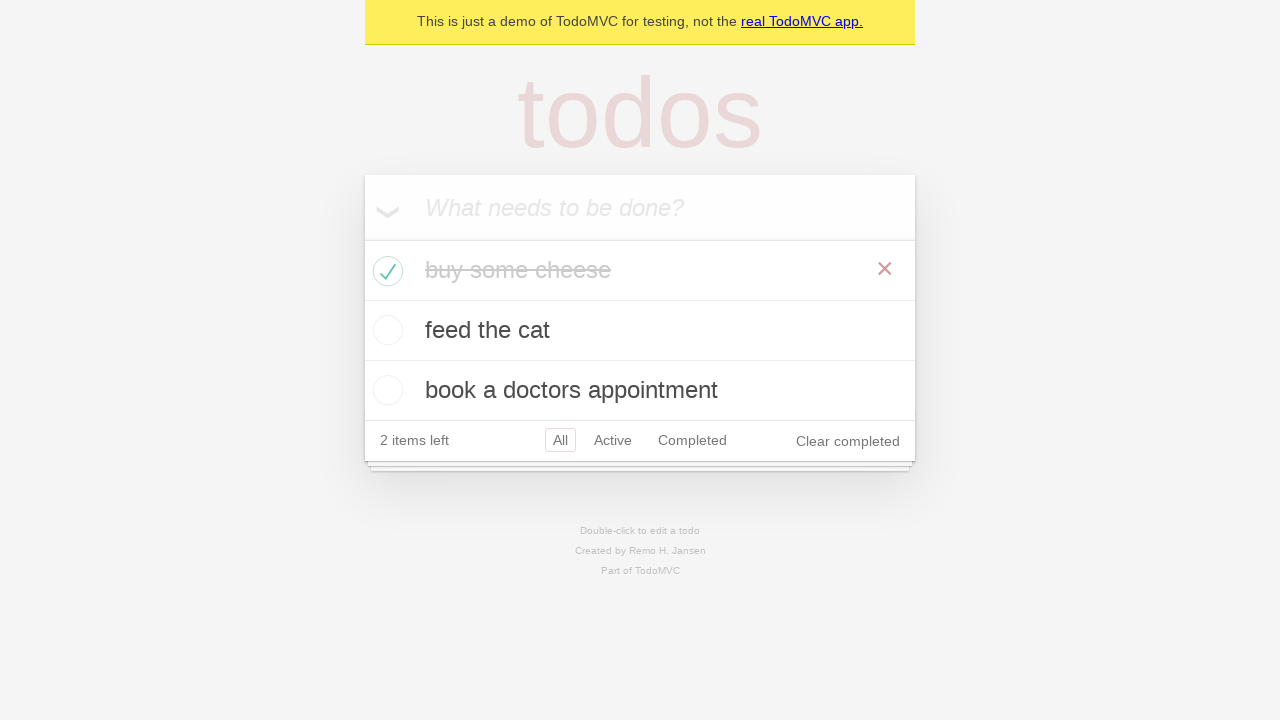

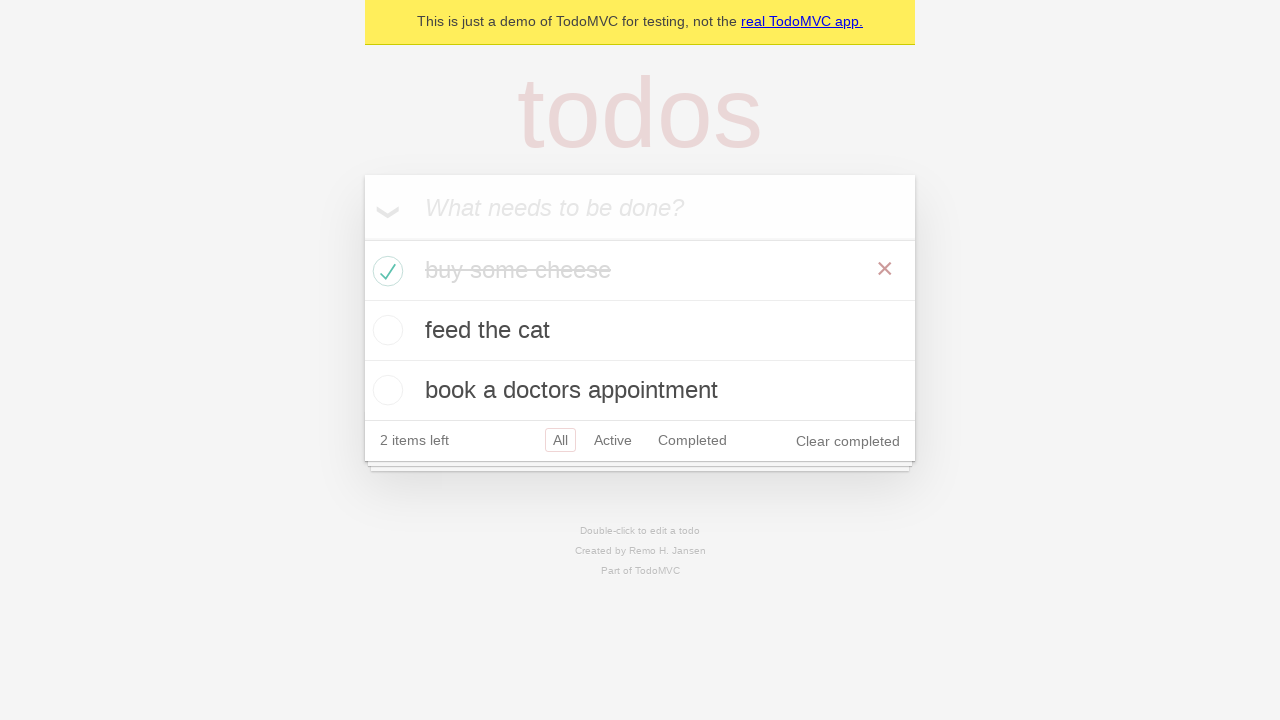